Tests a multi-step form interaction by clicking a specific link on the page, then filling out a form with first name, last name, city, and country fields before submitting.

Starting URL: http://suninjuly.github.io/find_link_text

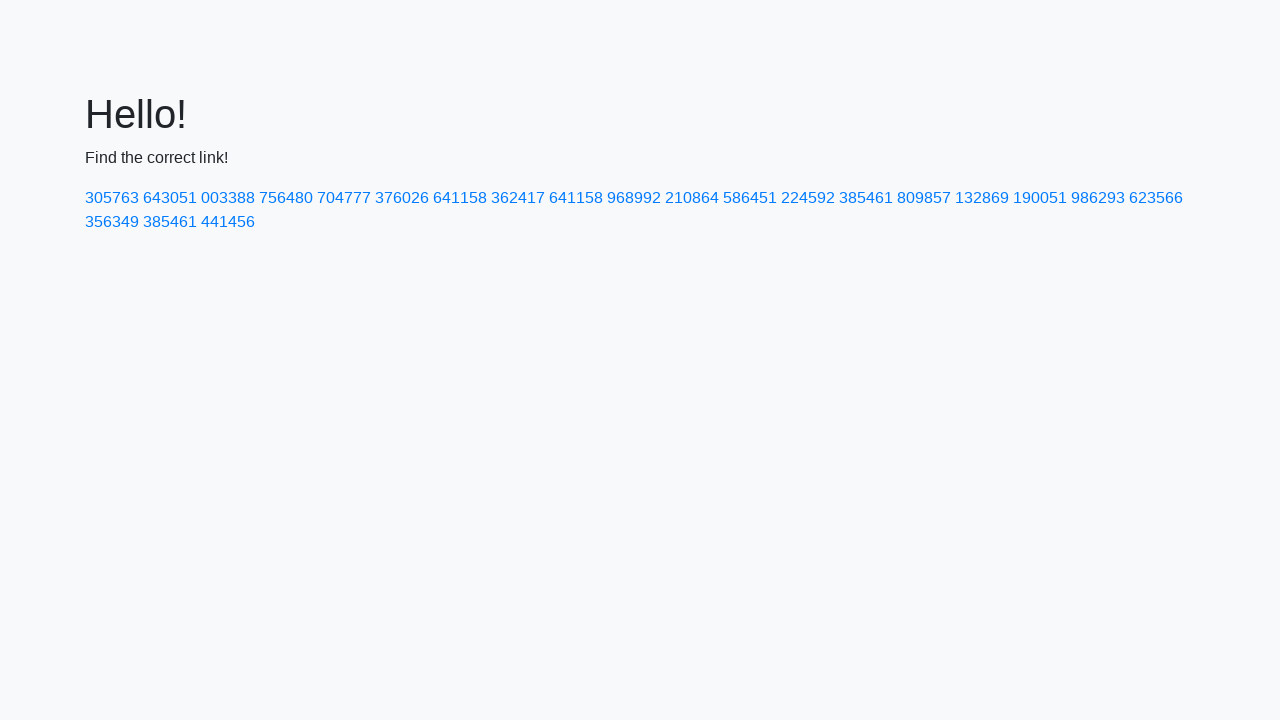

Clicked the 13th link element in the first div at (808, 198) on xpath=/html/body/div[1]/a[13]
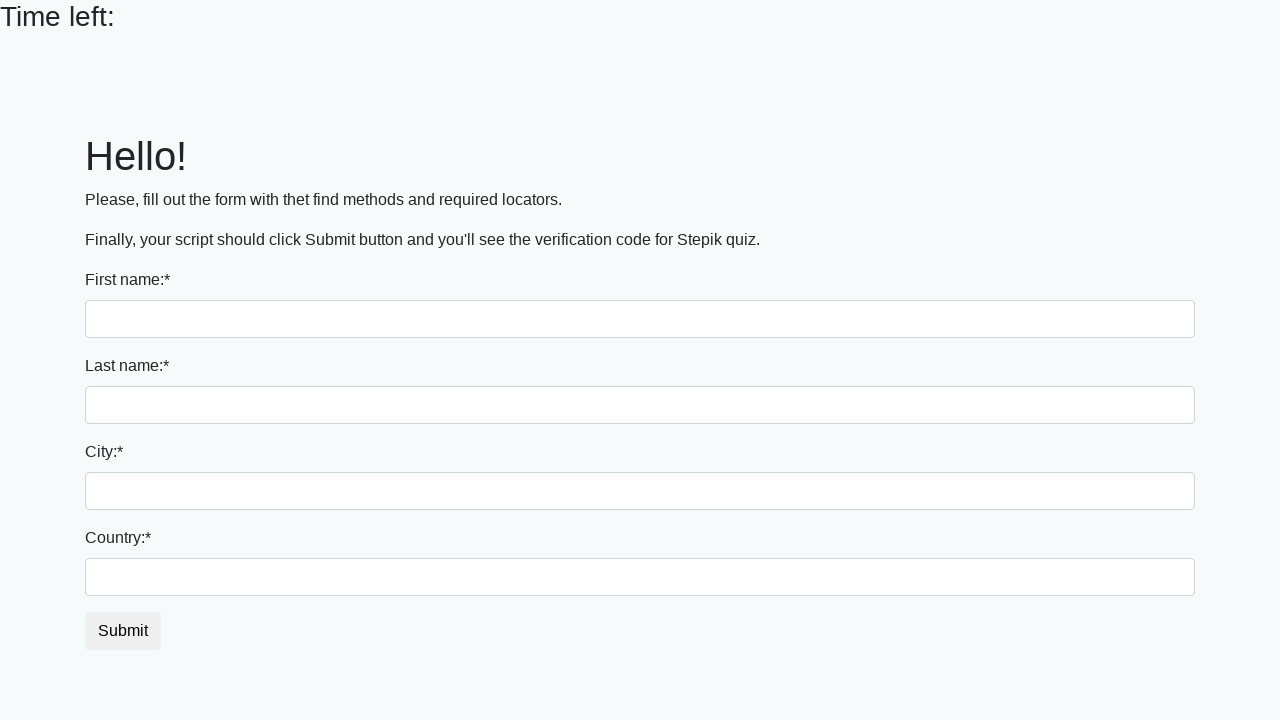

Form page loaded and input fields are visible
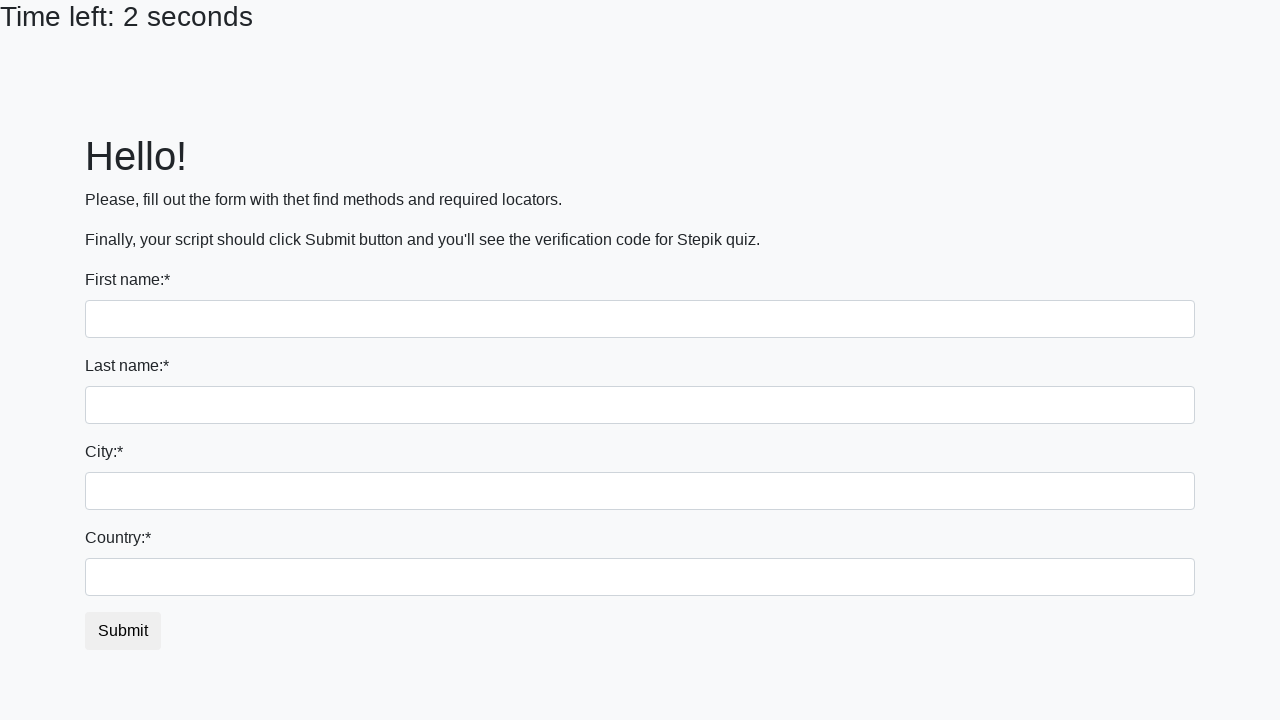

Filled first name field with 'Ivan' on input >> nth=0
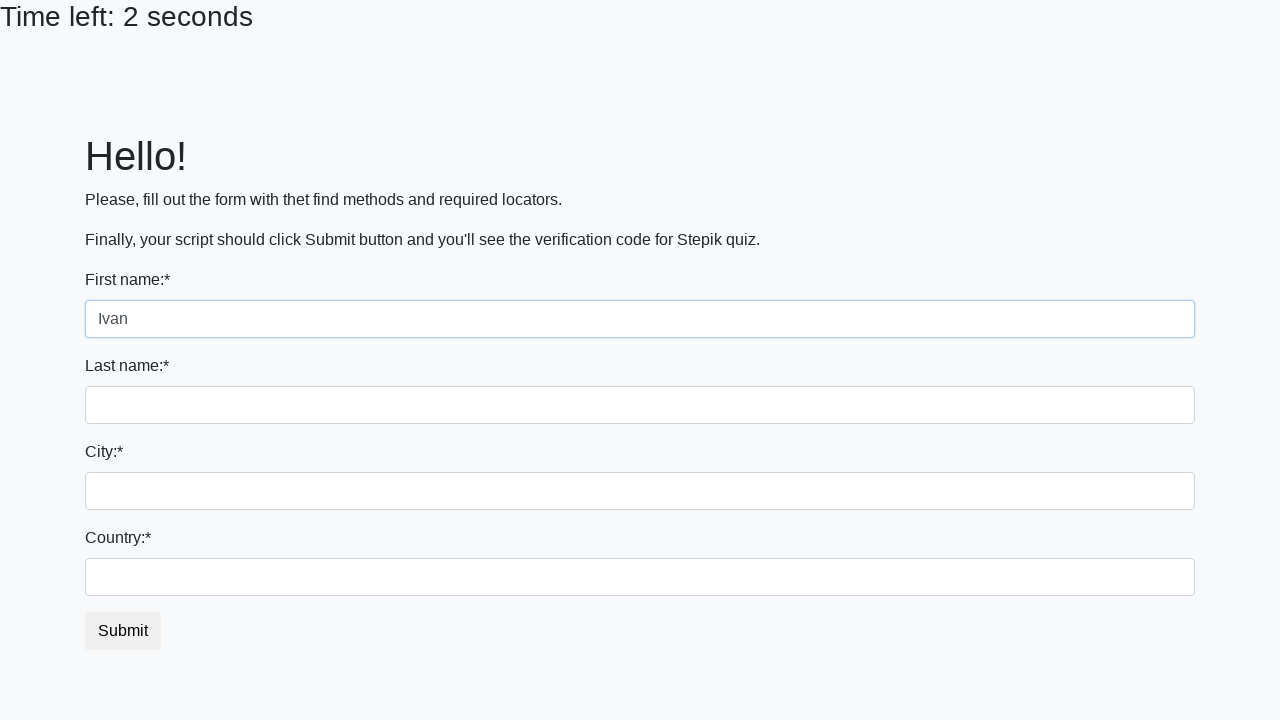

Filled last name field with 'Petrov' on input[name='last_name']
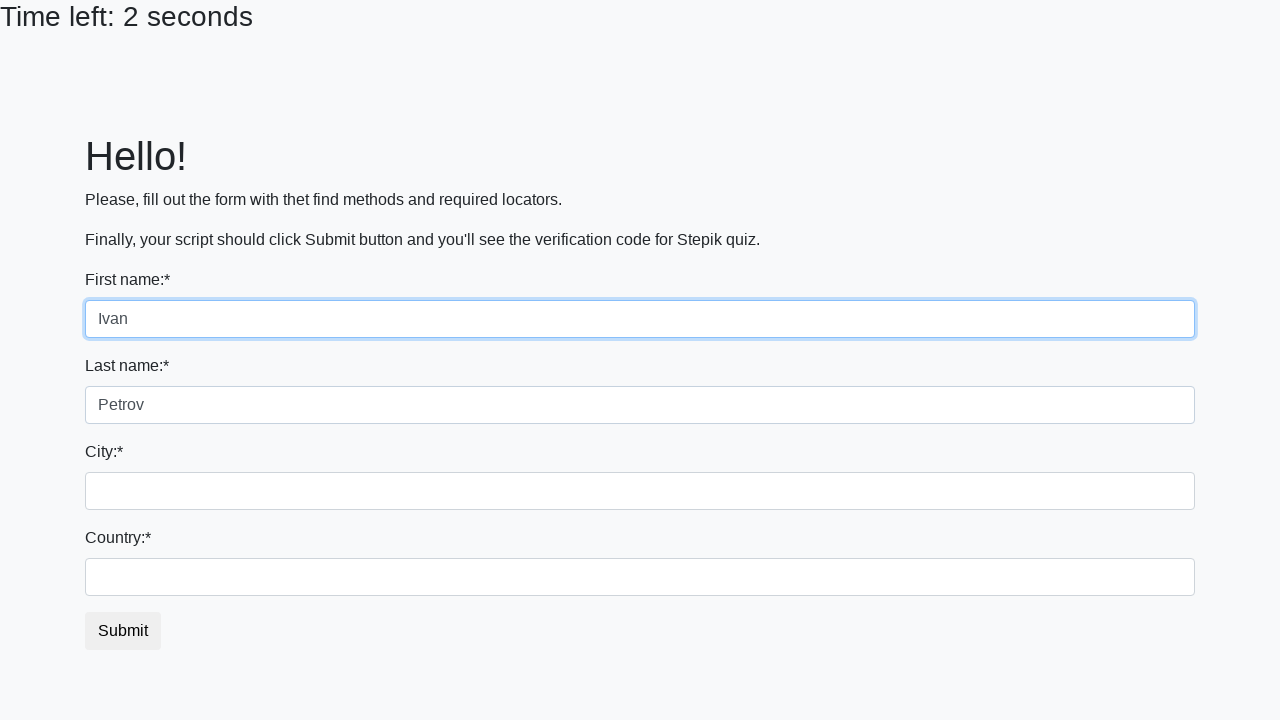

Filled city field with 'Smolensk' on .form-control.city
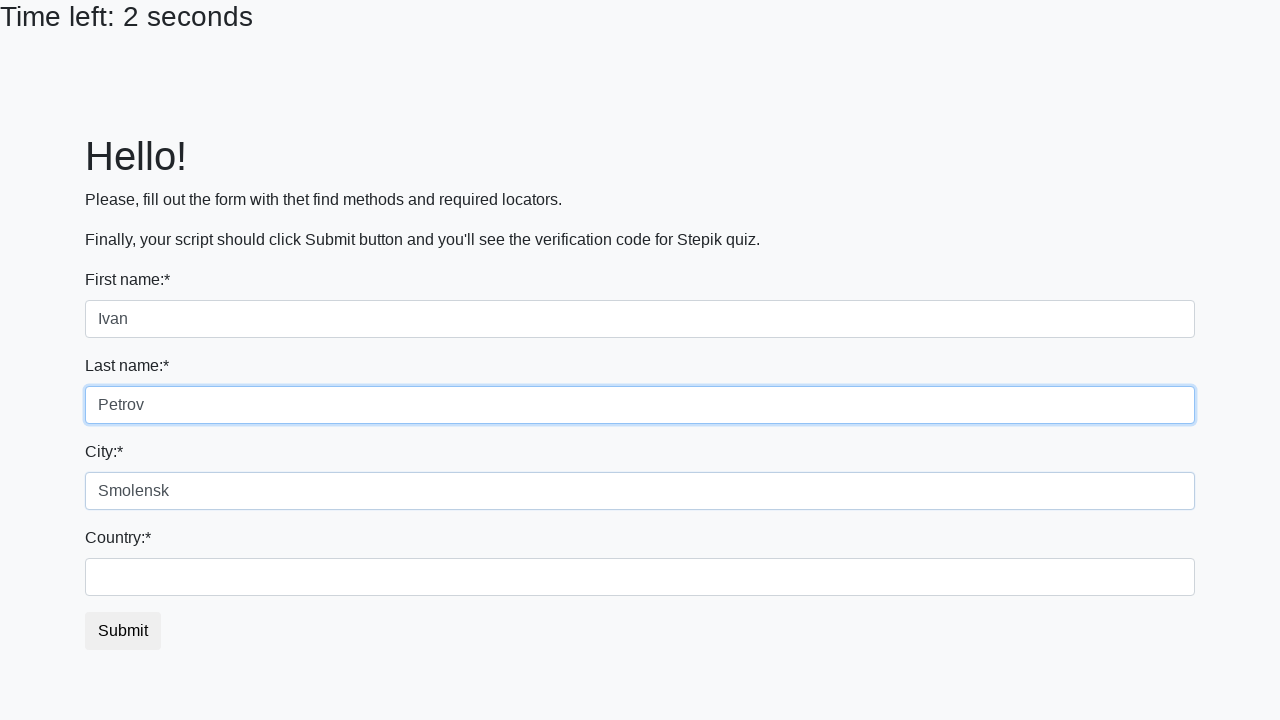

Filled country field with 'Russia' on #country
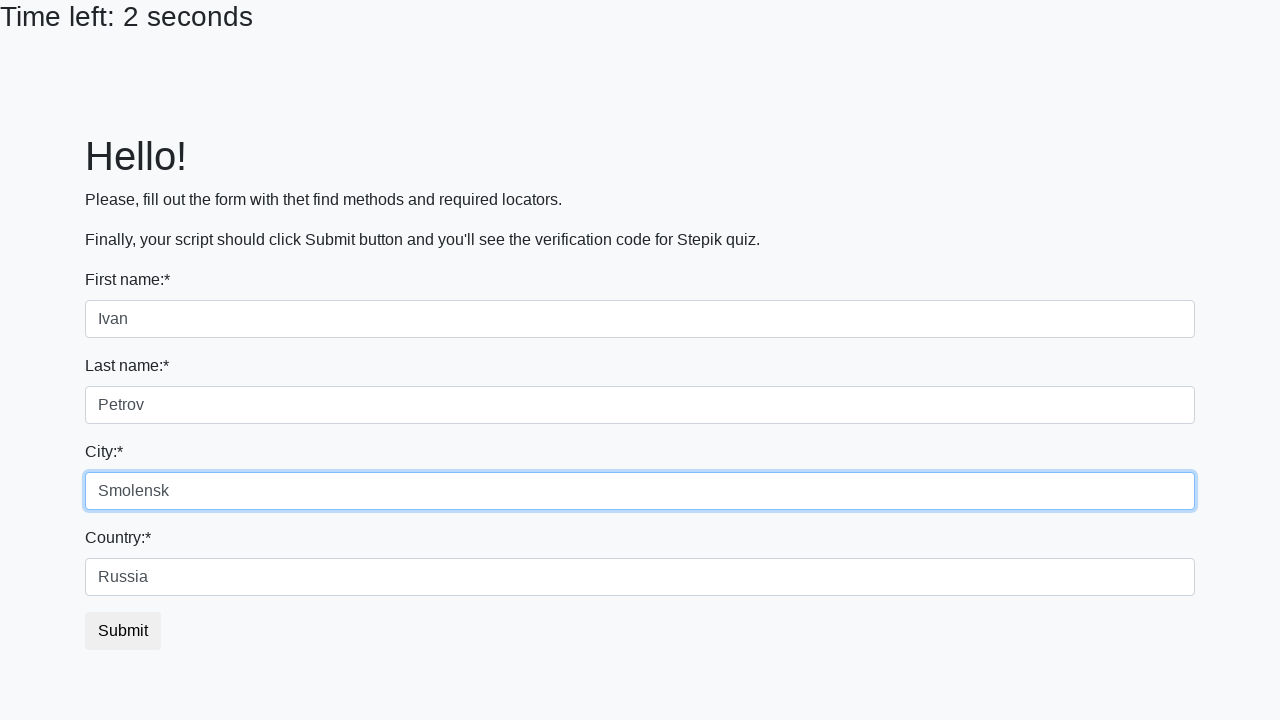

Clicked submit button to submit the form at (123, 631) on button.btn
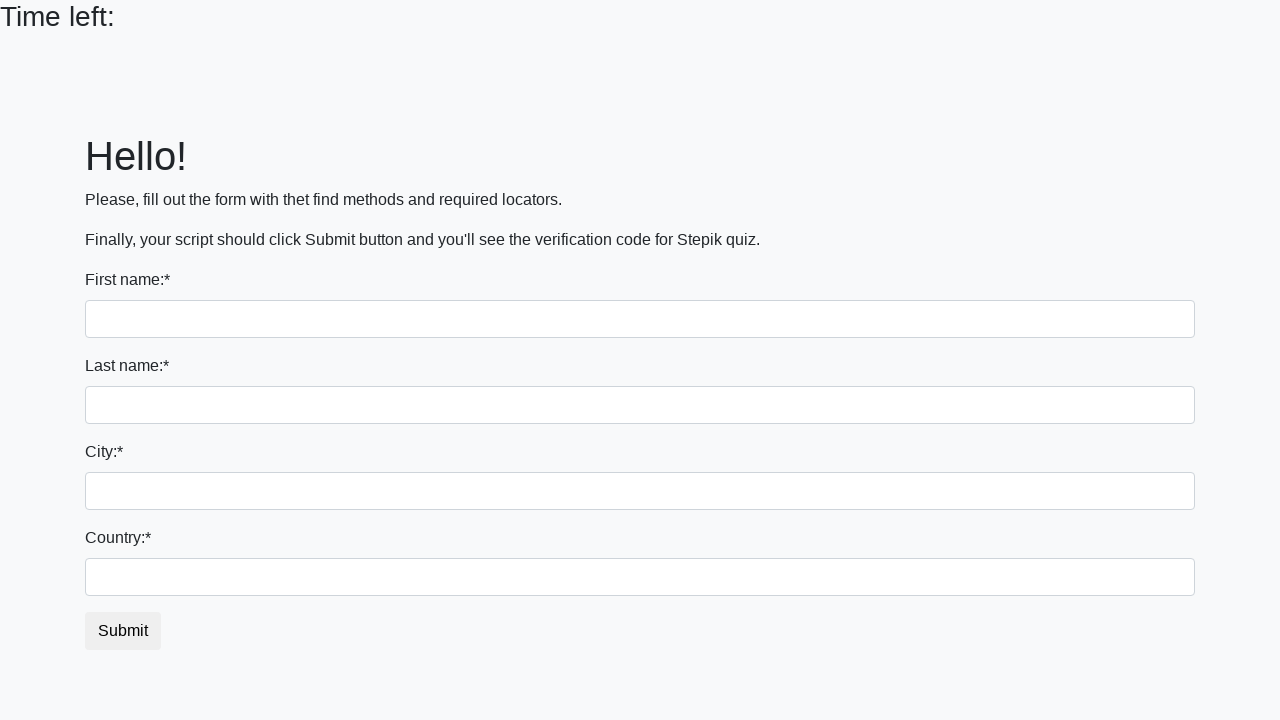

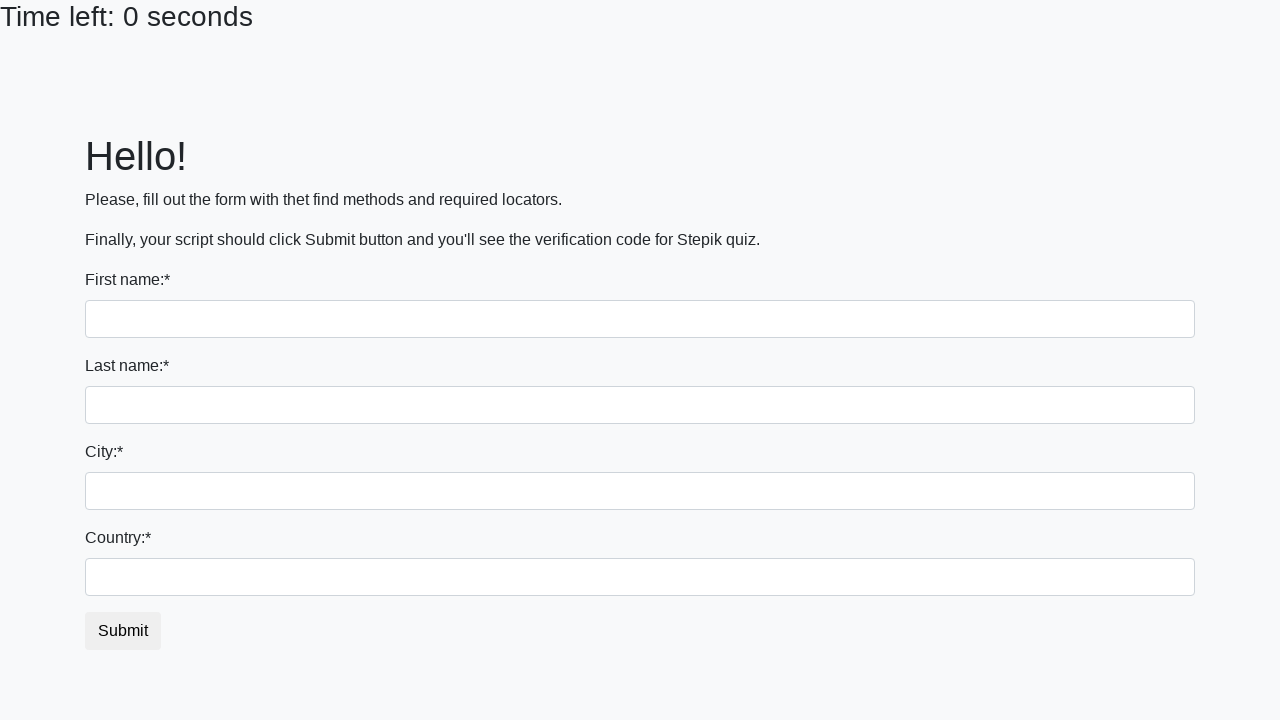